Tests dynamic loading functionality by clicking a start button and waiting for the "Hello World!" text to appear after an AJAX load completes.

Starting URL: http://the-internet.herokuapp.com/dynamic_loading/2

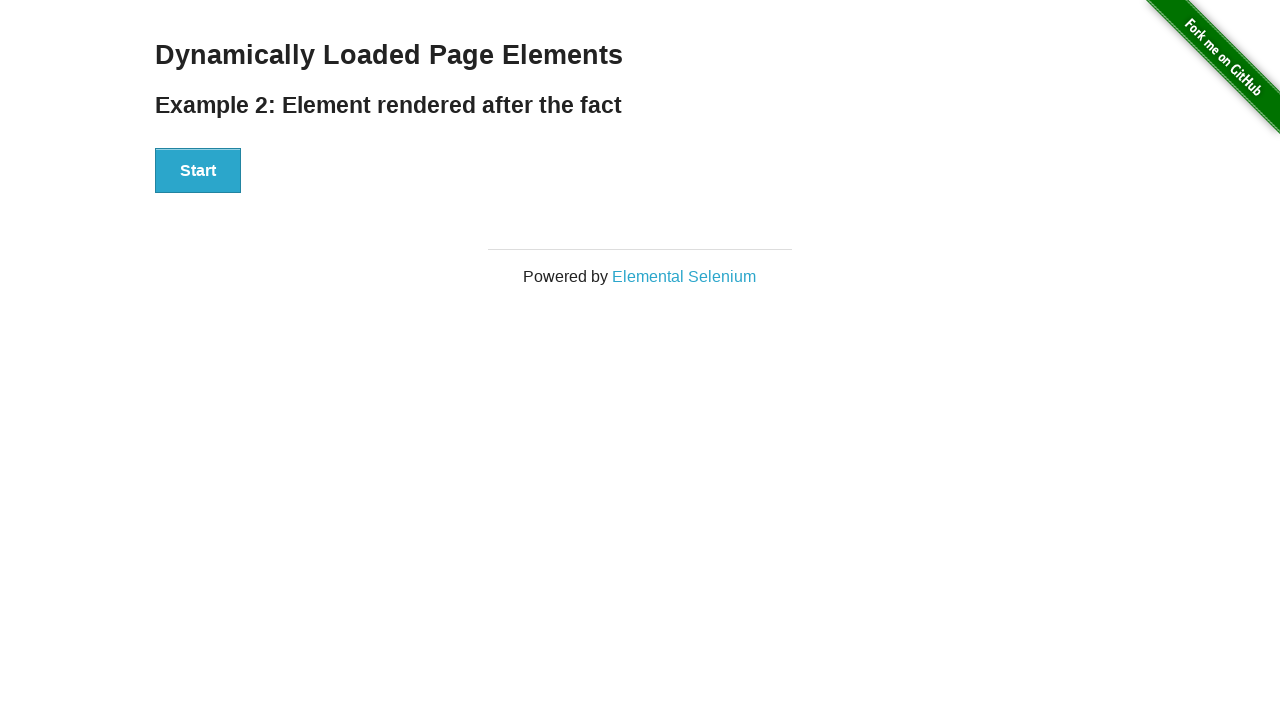

Clicked start button to trigger dynamic loading at (198, 171) on xpath=//div[@id='start']/button
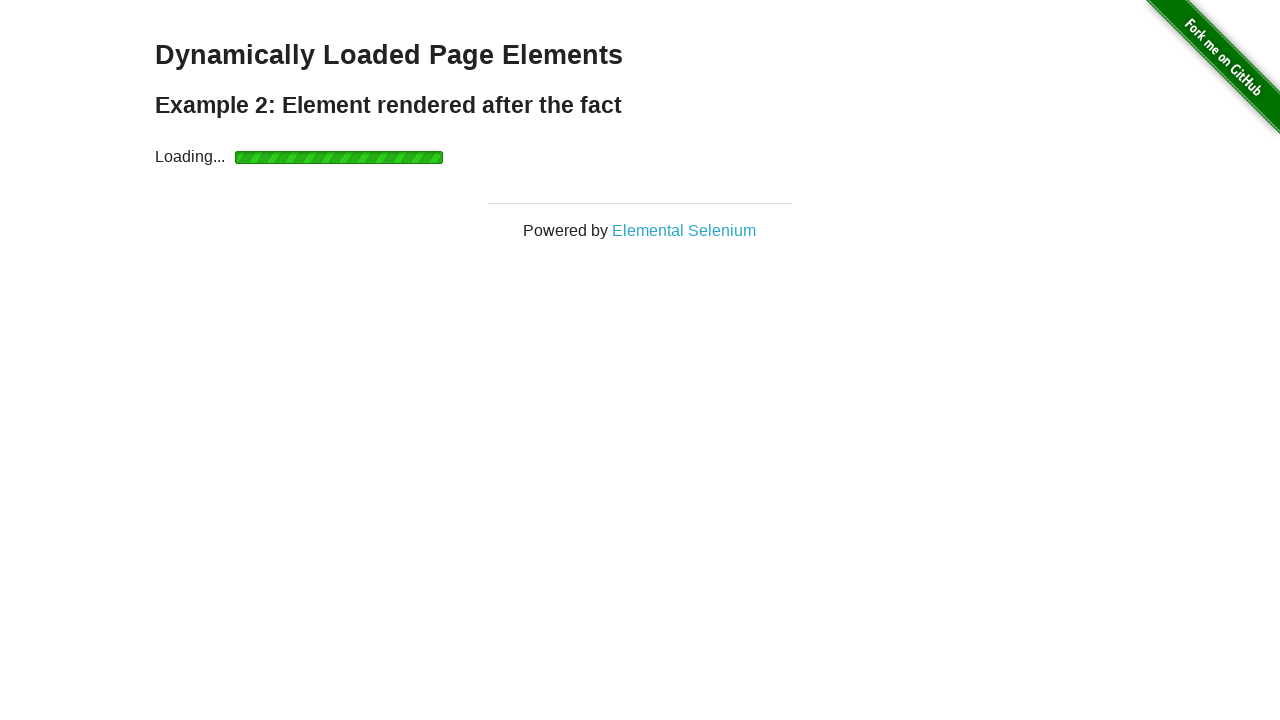

Waited for finish element to become visible after AJAX load completes
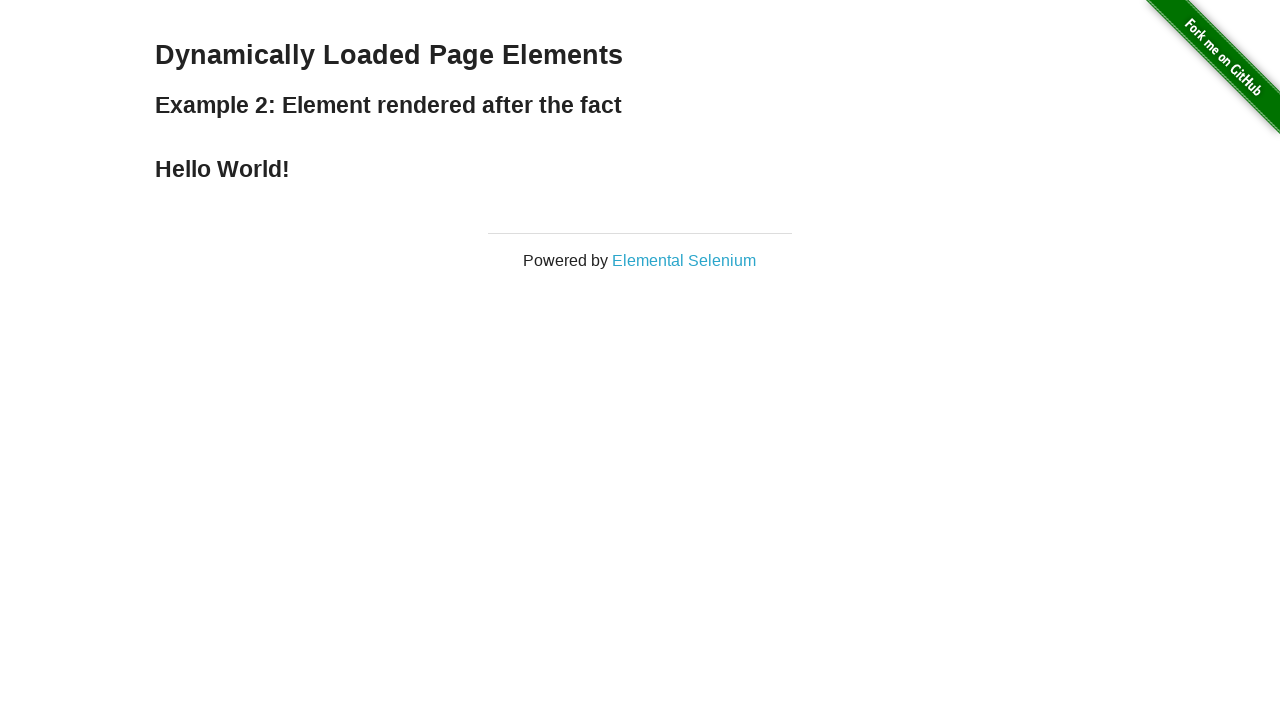

Retrieved 'Hello World!' text from finish element
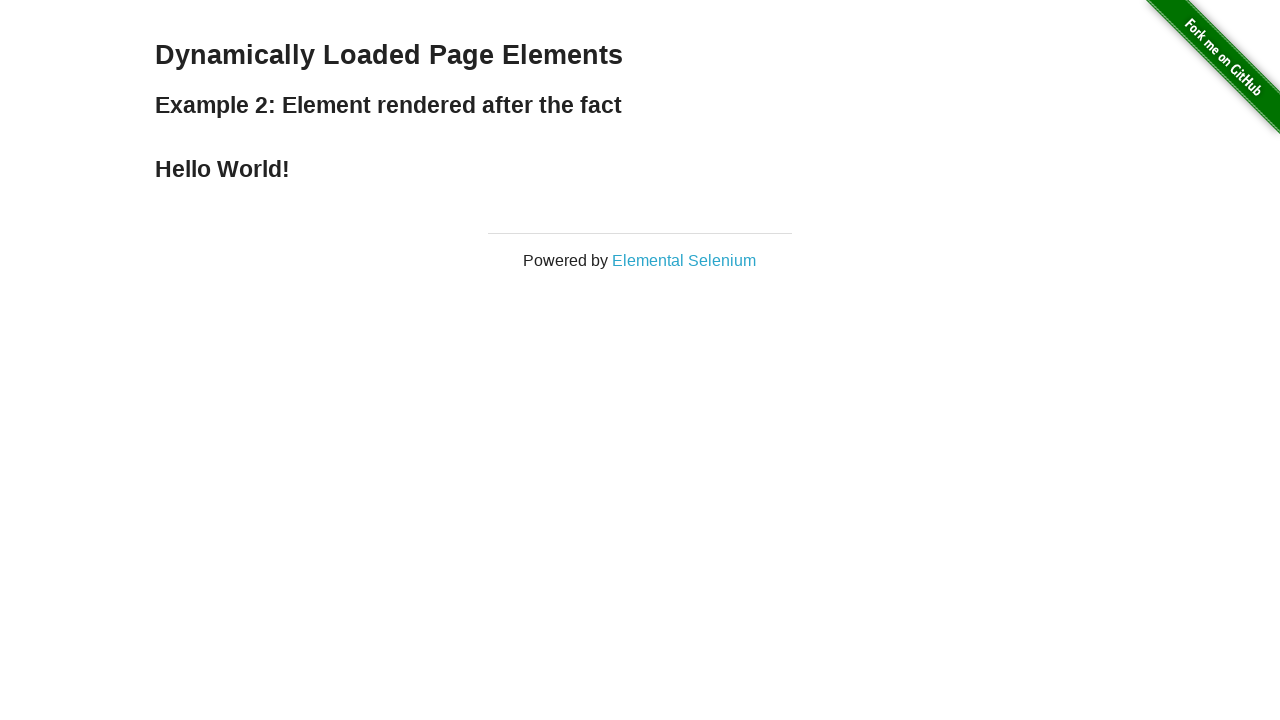

Verified that result text equals 'Hello World!'
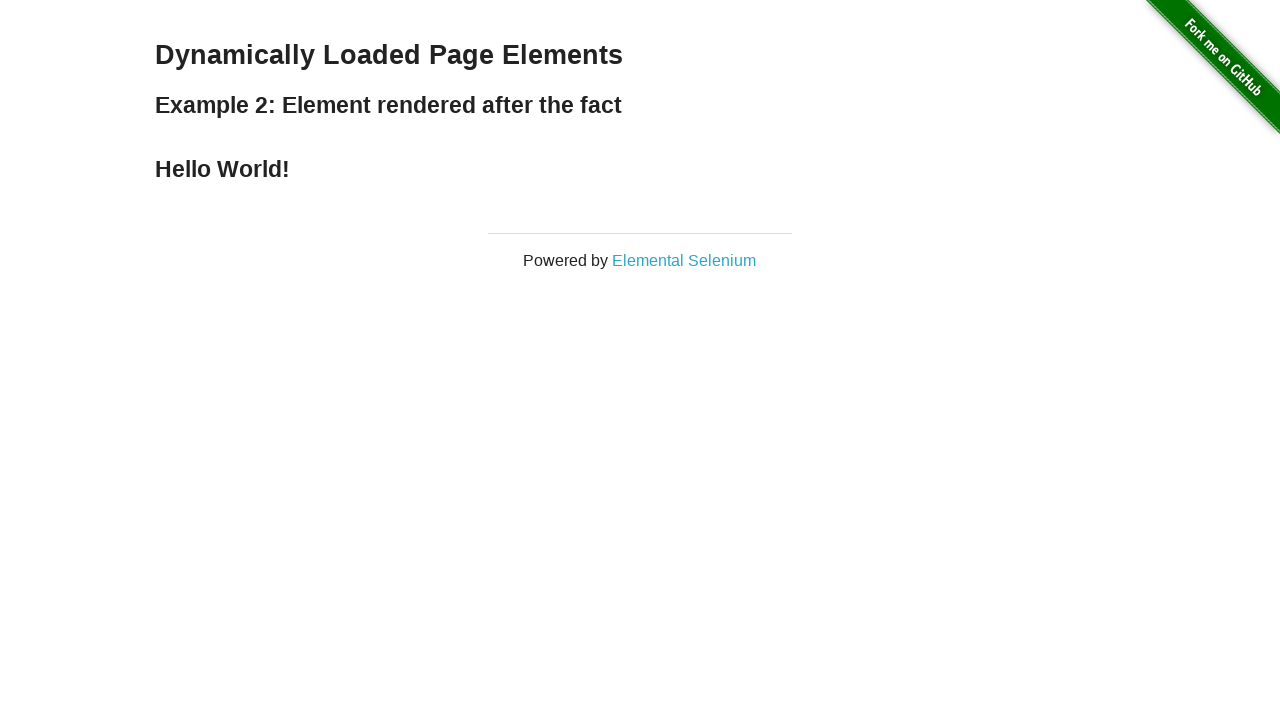

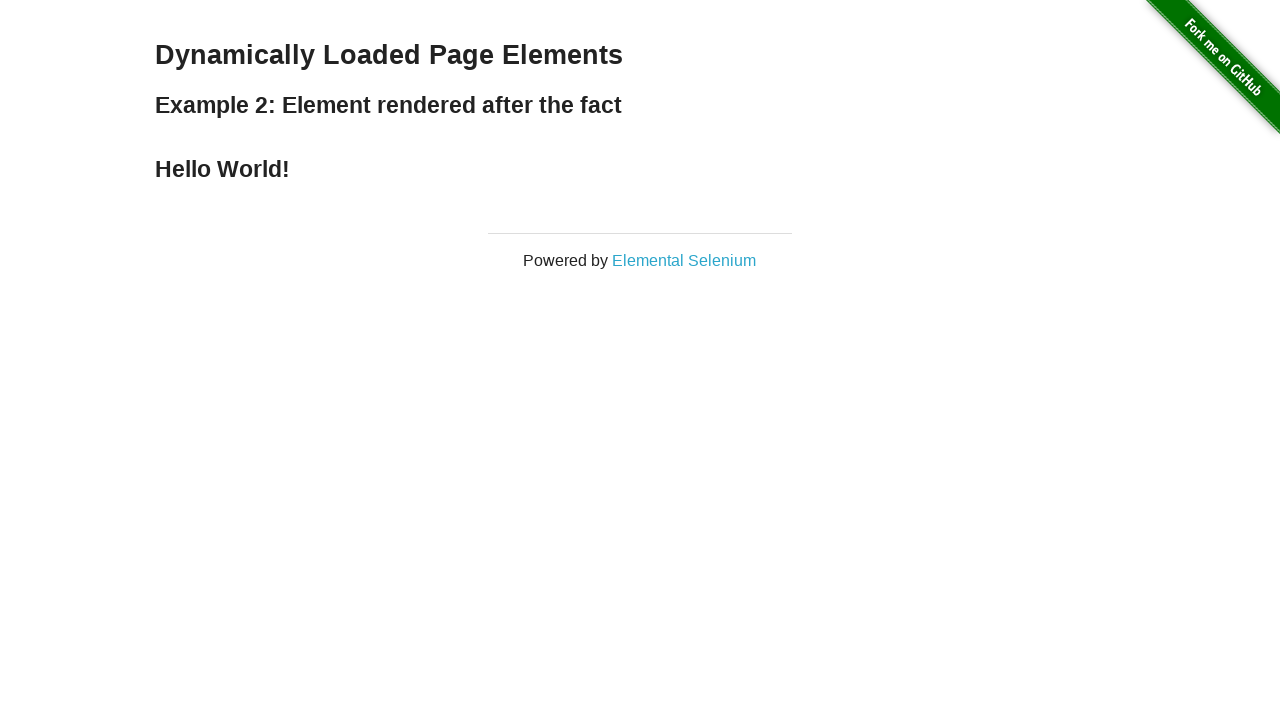